Tests XPath locators by finding and clicking the ClickToGetAlert button using both absolute and relative XPath

Starting URL: http://omayo.blogspot.com

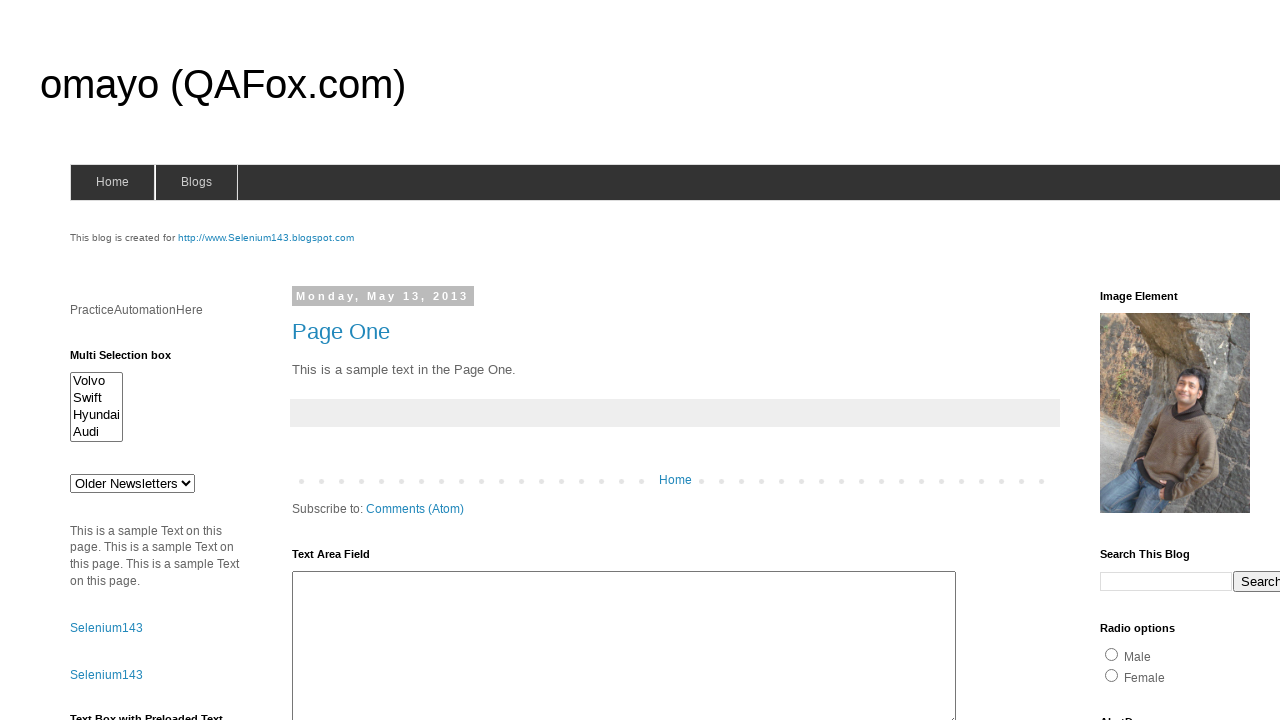

Navigated to http://omayo.blogspot.com
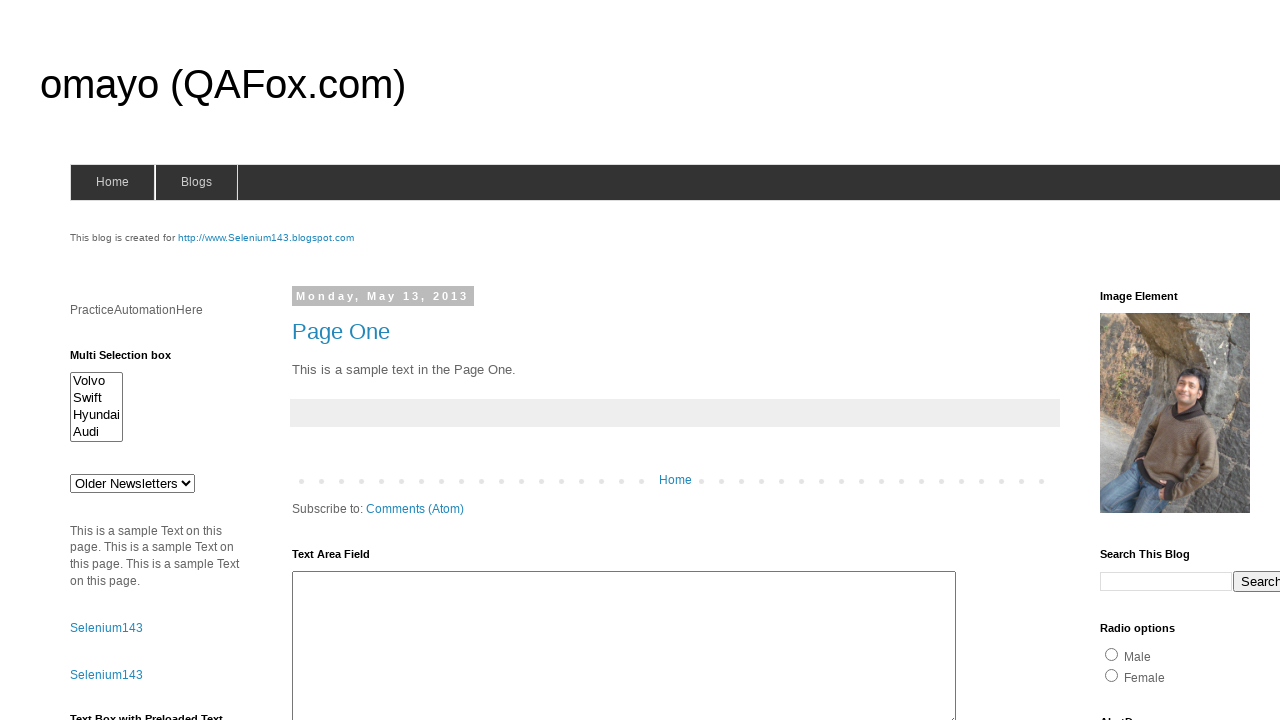

Clicked on ClickToGetAlert button using absolute XPath locator //*[@id="alert1"] at (1154, 361) on xpath=//*[@id="alert1"]
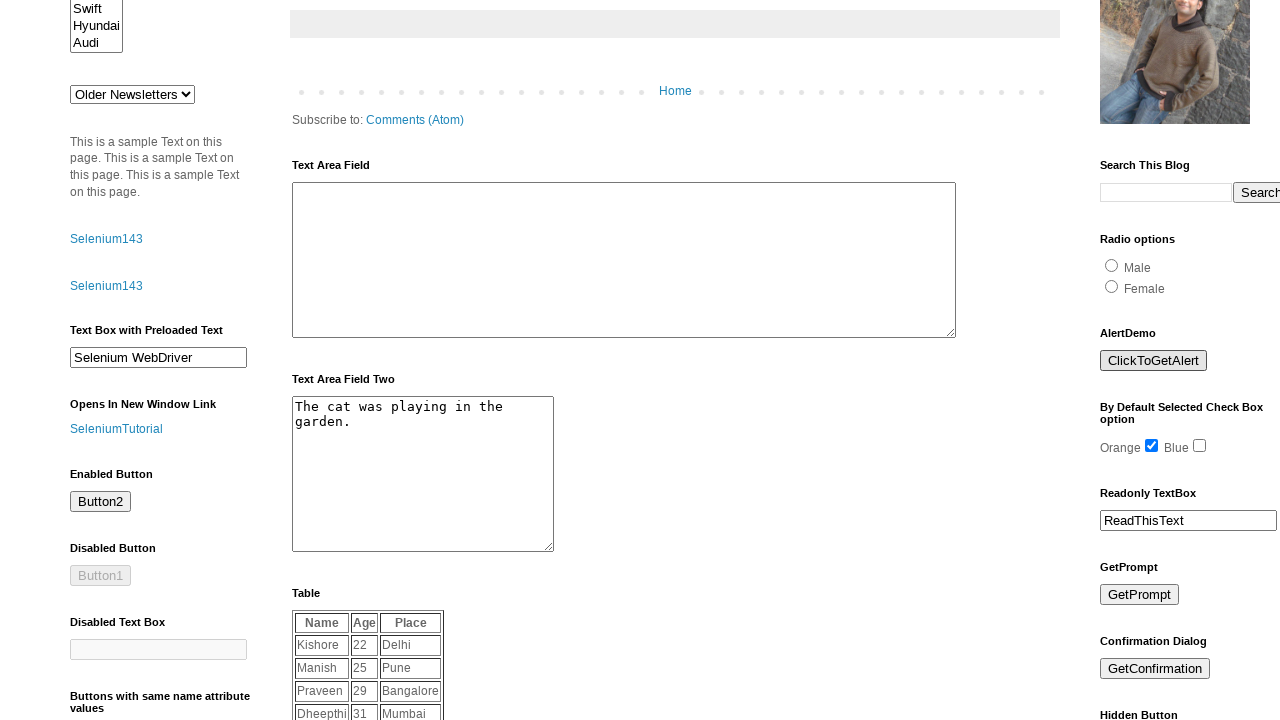

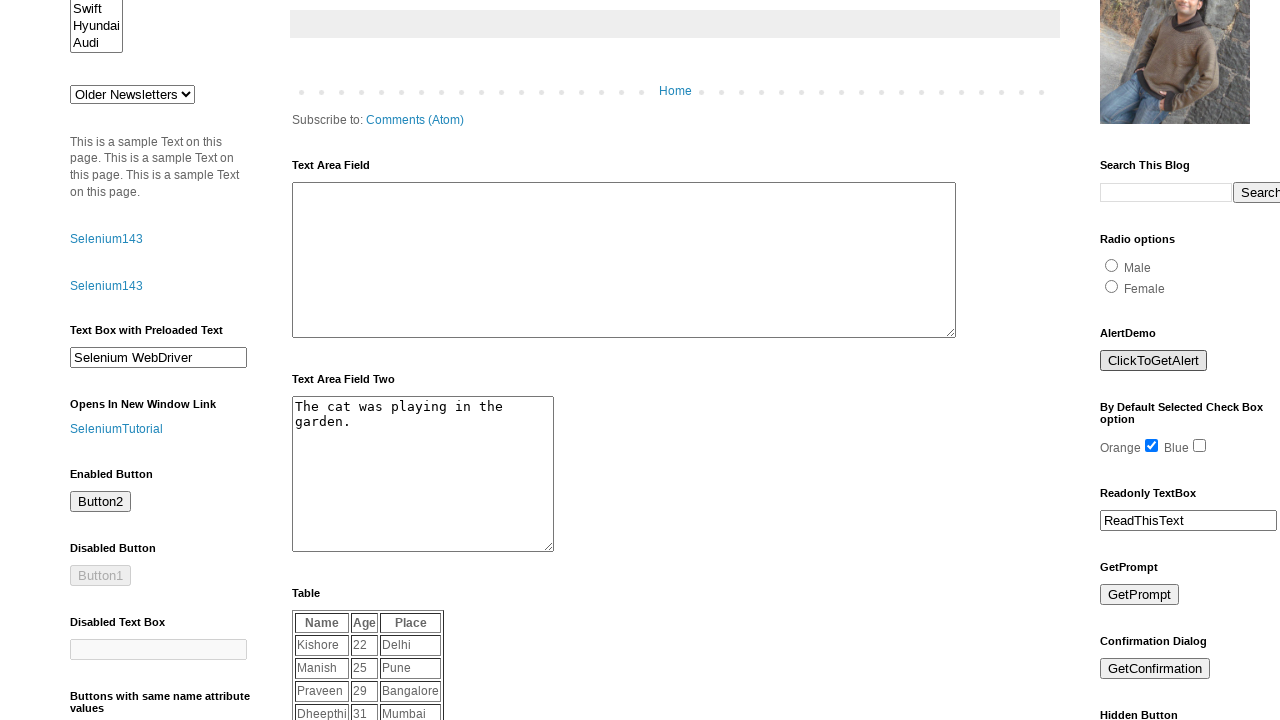